Tests the Web form link by clicking it and verifying the page loads successfully

Starting URL: https://bonigarcia.dev/selenium-webdriver-java/

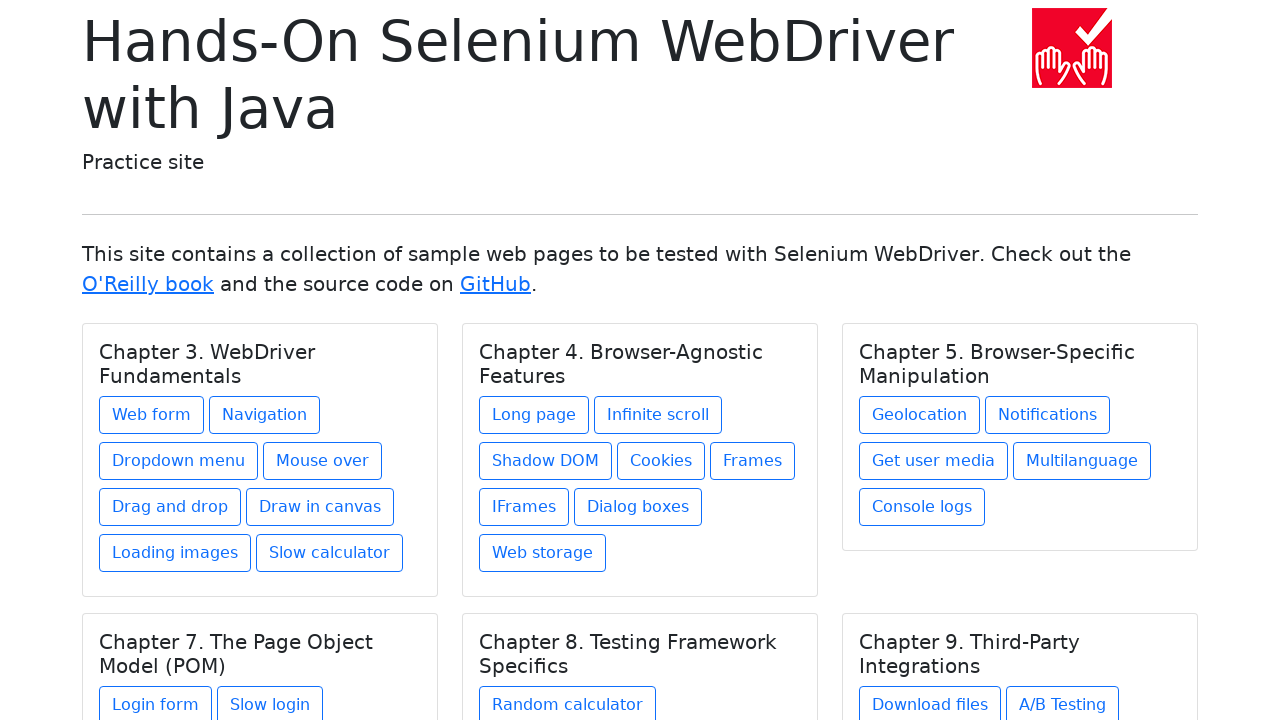

Clicked on the Web form link at (152, 415) on text=Web form
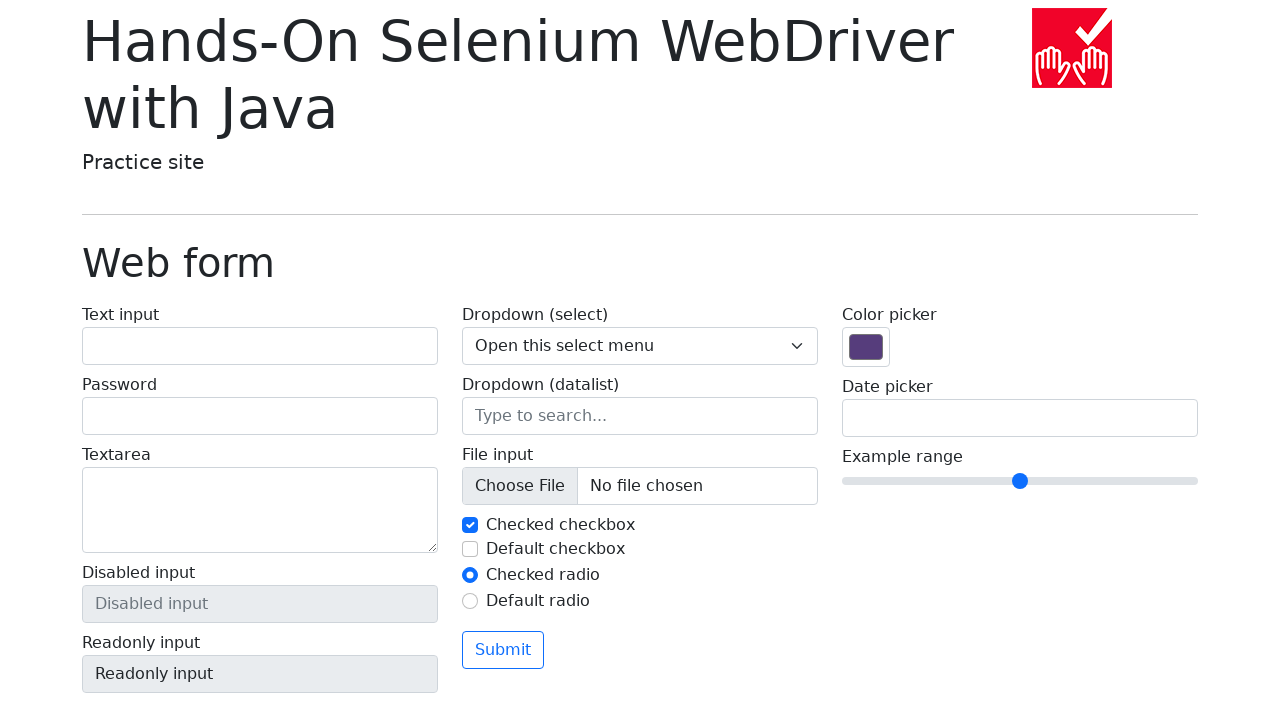

Web form page loaded successfully
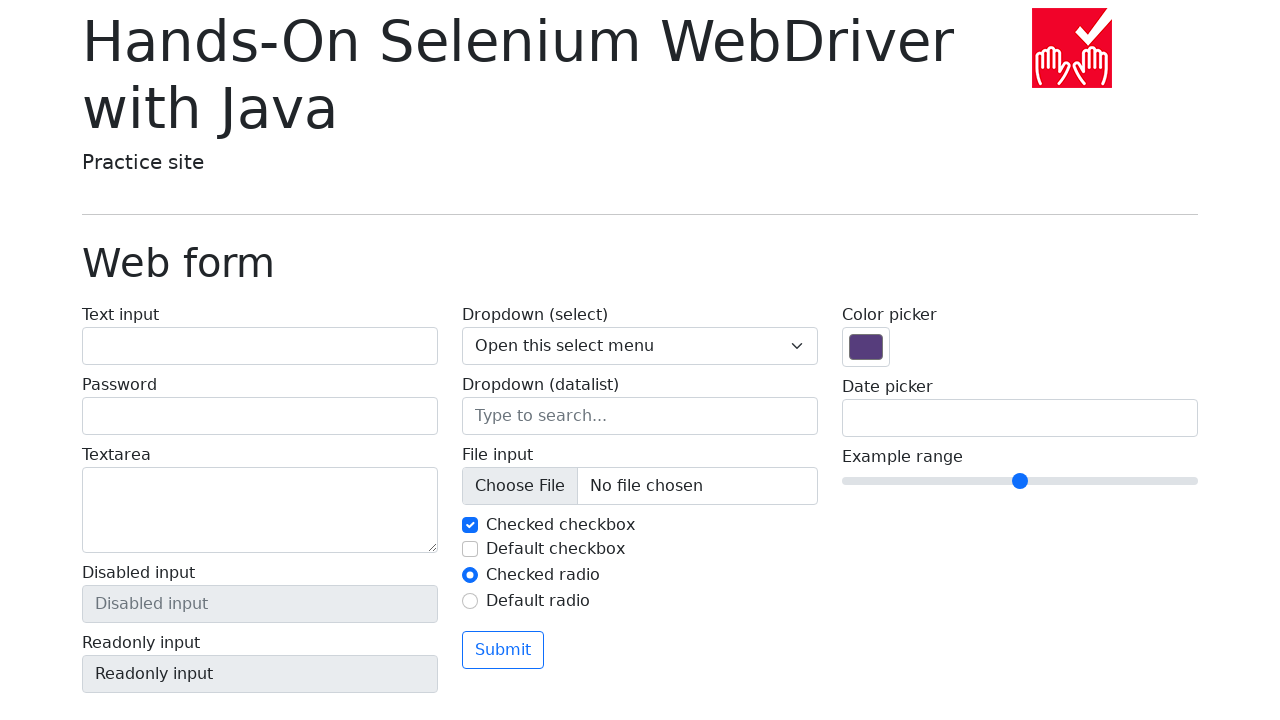

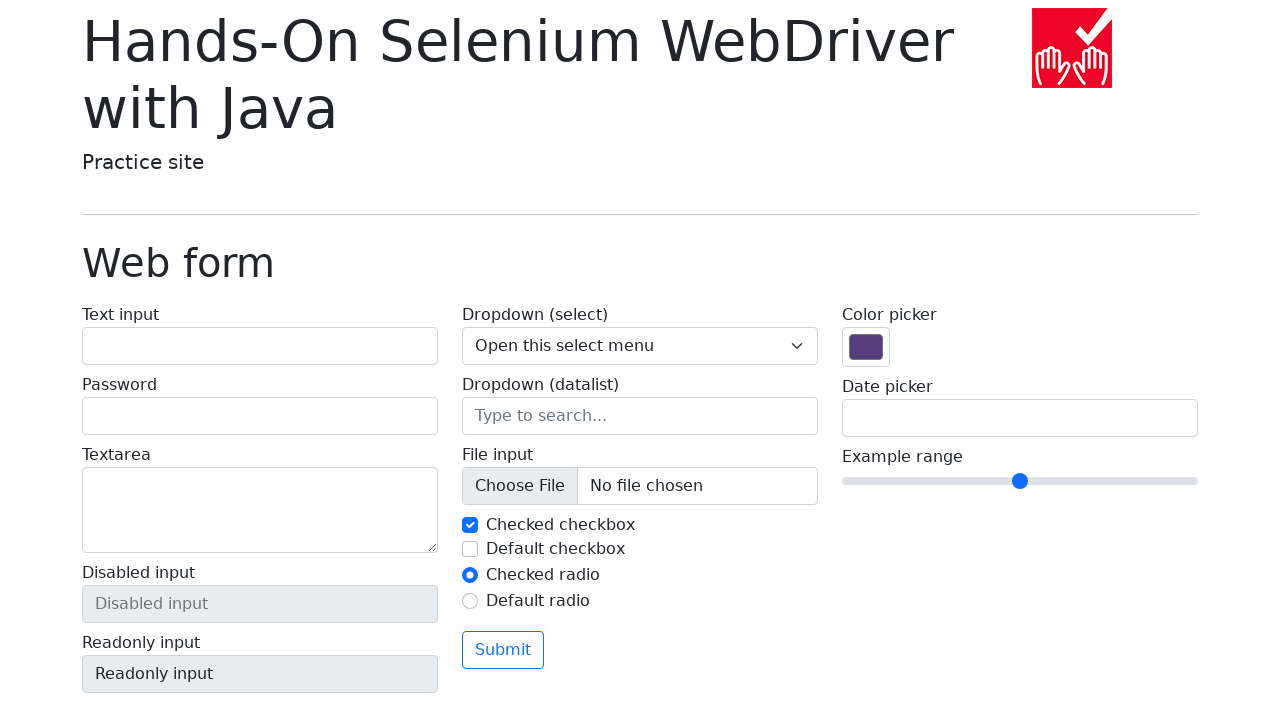